Tests that MySQL is the last language listed in the M submenu of Browse Languages

Starting URL: http://www.99-bottles-of-beer.net/

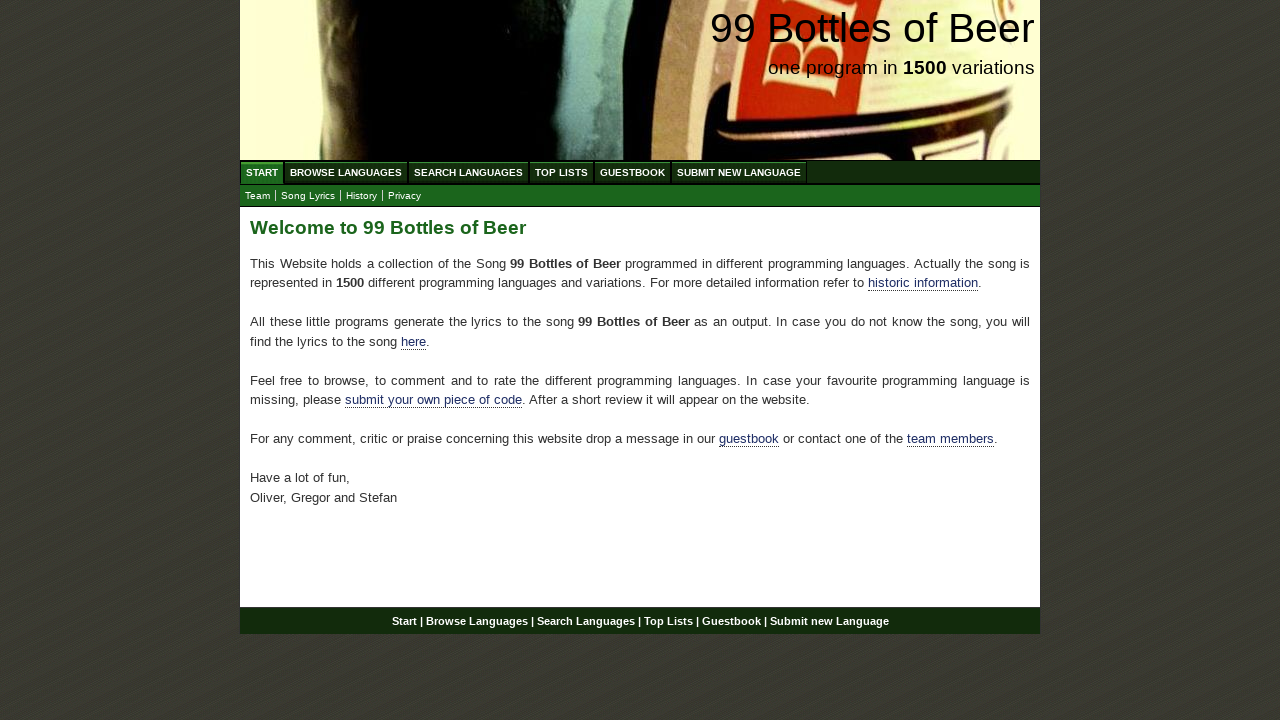

Clicked on Browse Languages menu at (346, 172) on xpath=//a[@href='/abc.html']
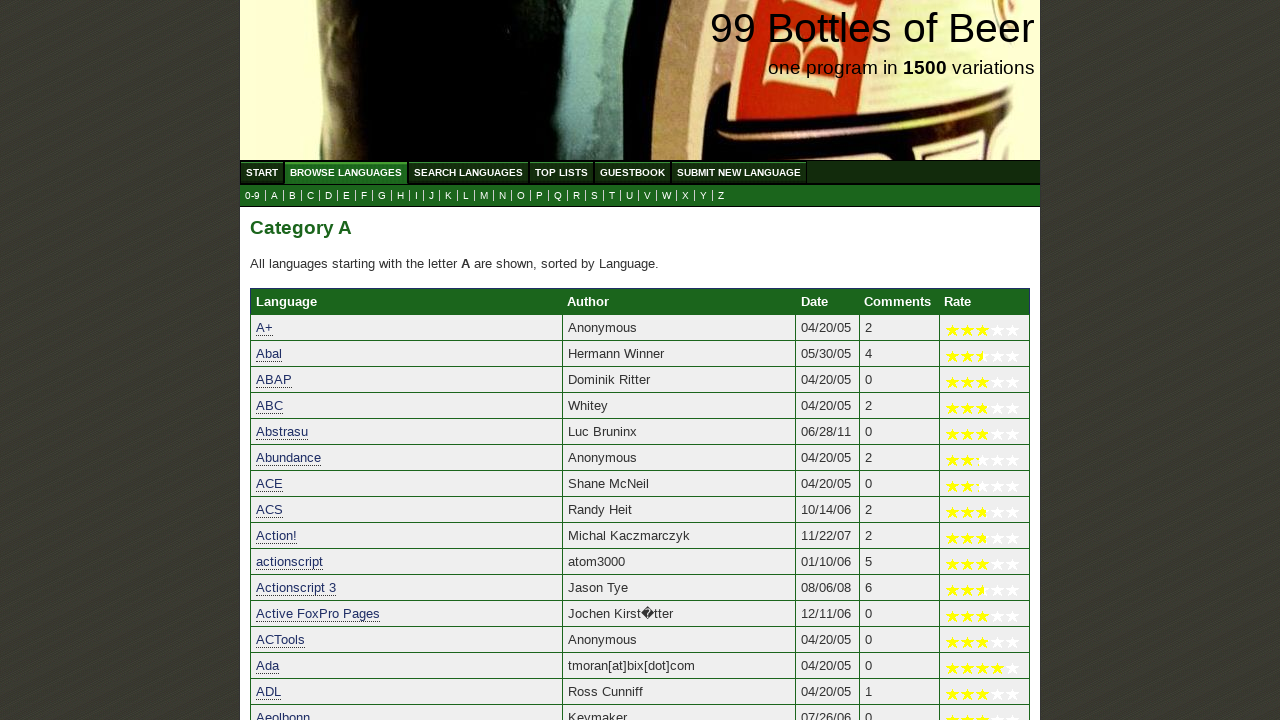

Clicked on M submenu to view languages starting with M at (484, 196) on xpath=//a[@href='m.html']
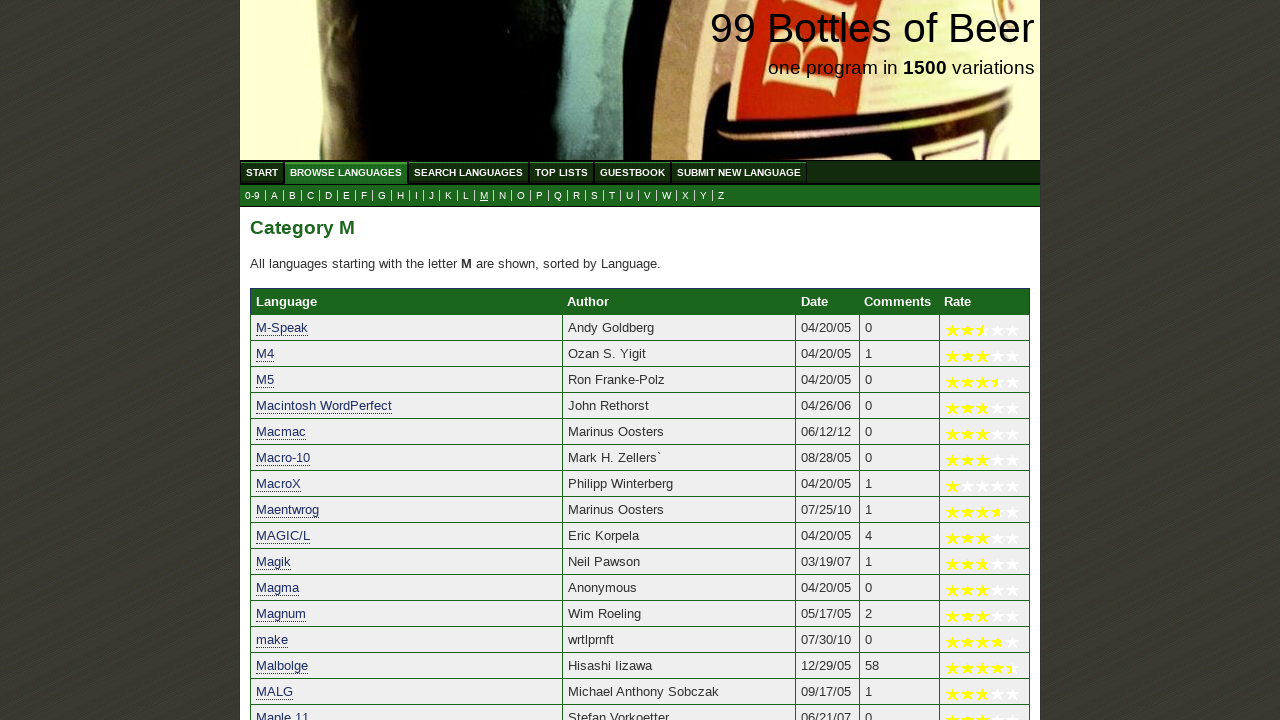

MySQL language link is visible in M submenu
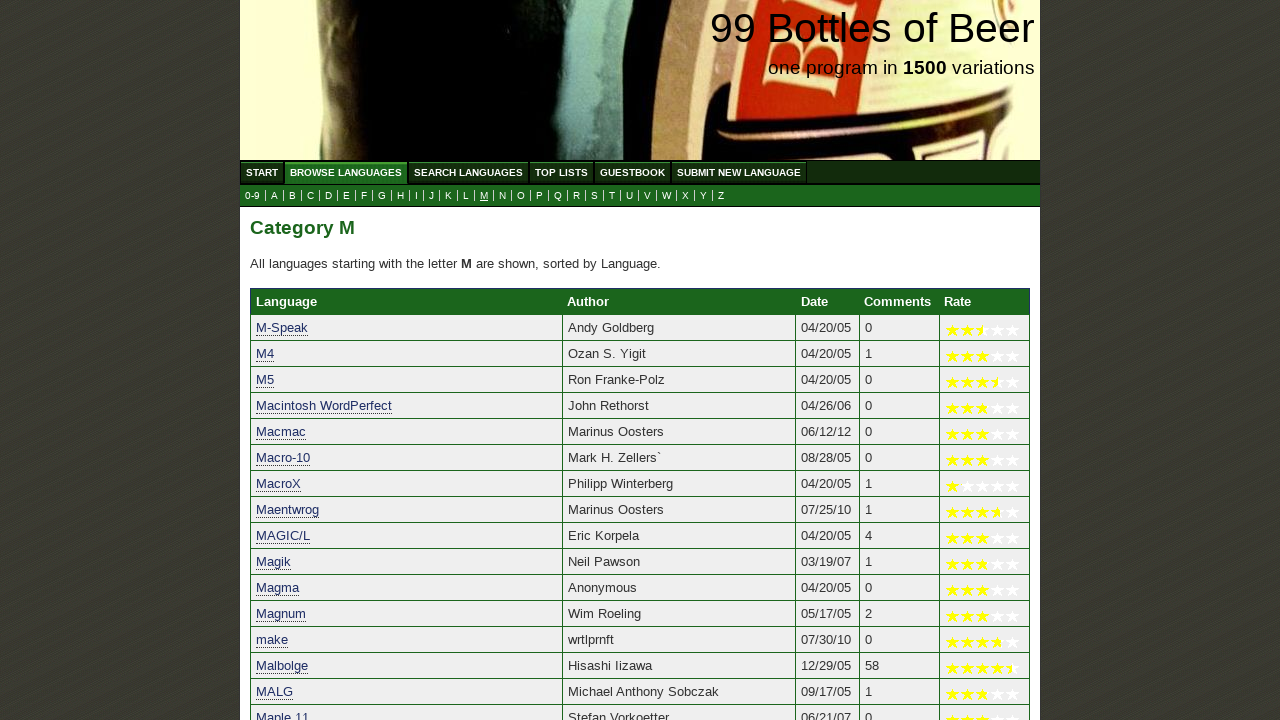

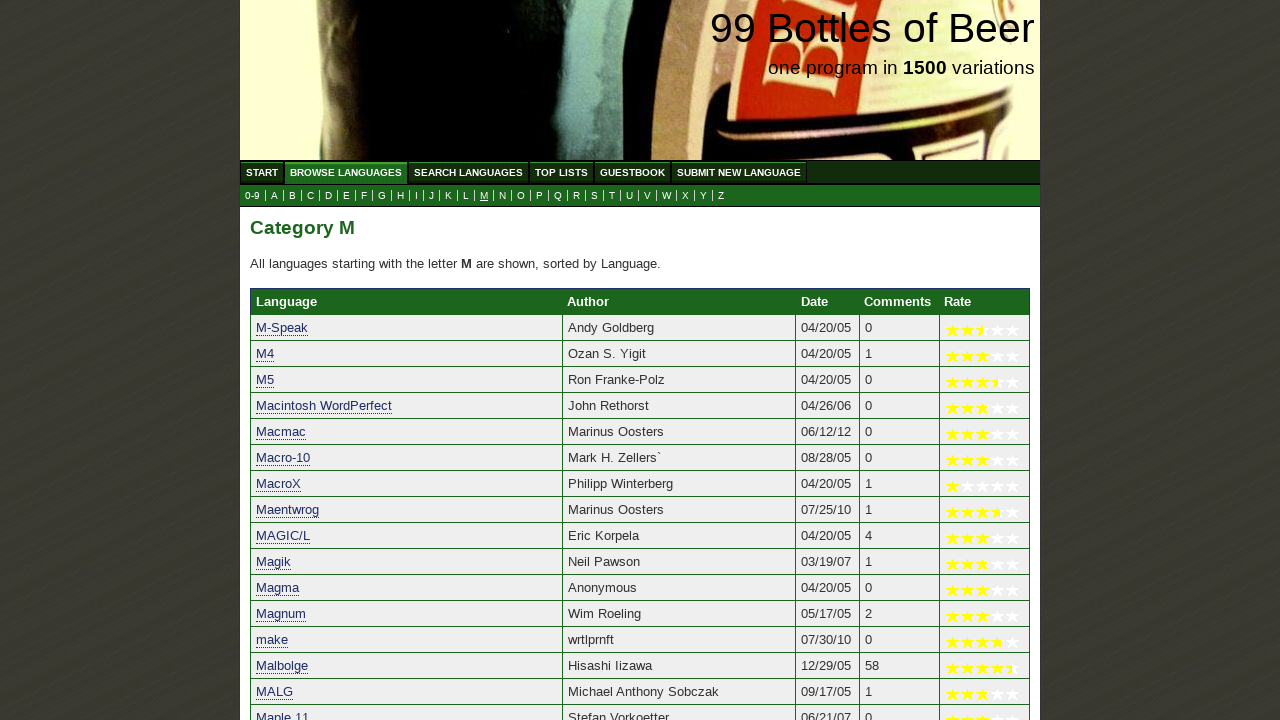